Tests a practice login form by attempting login with wrong password, using the forgot password flow to reset and retrieve a new password, then successfully logging in with the new credentials and checking acceptance checkboxes.

Starting URL: https://rahulshettyacademy.com/locatorspractice/

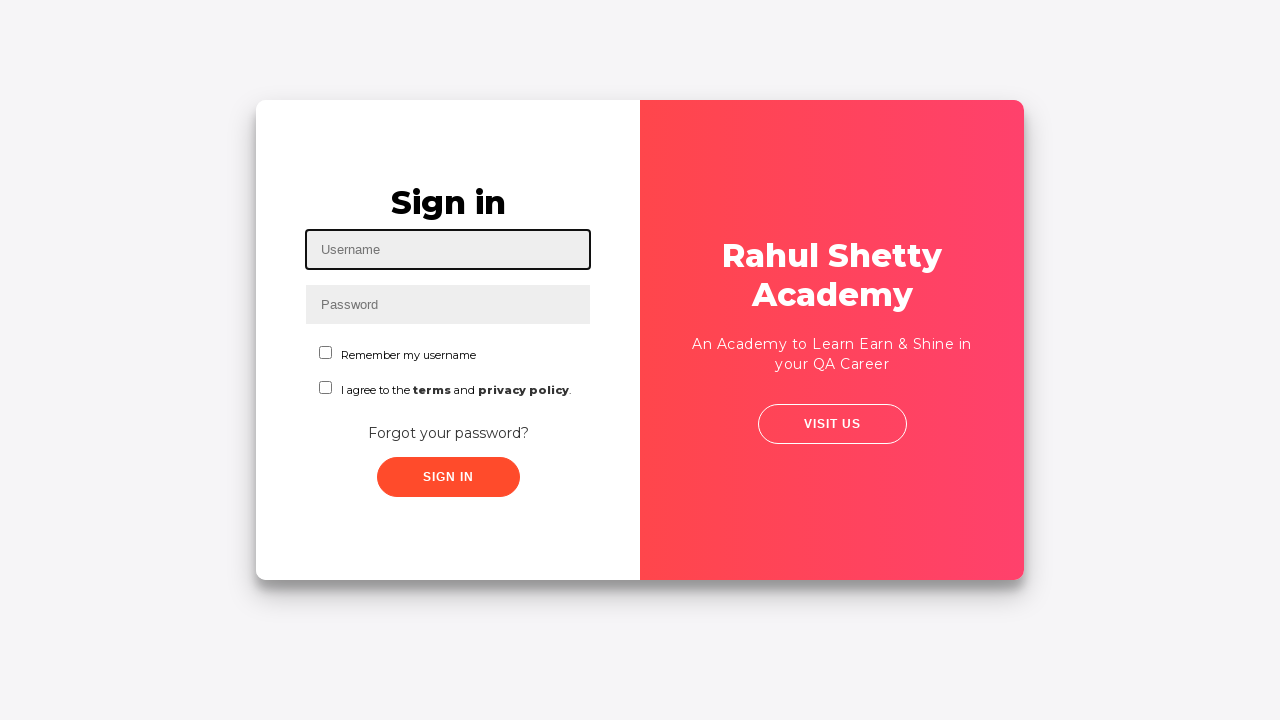

Filled username field with 'Jimmy Boy' on #inputUsername
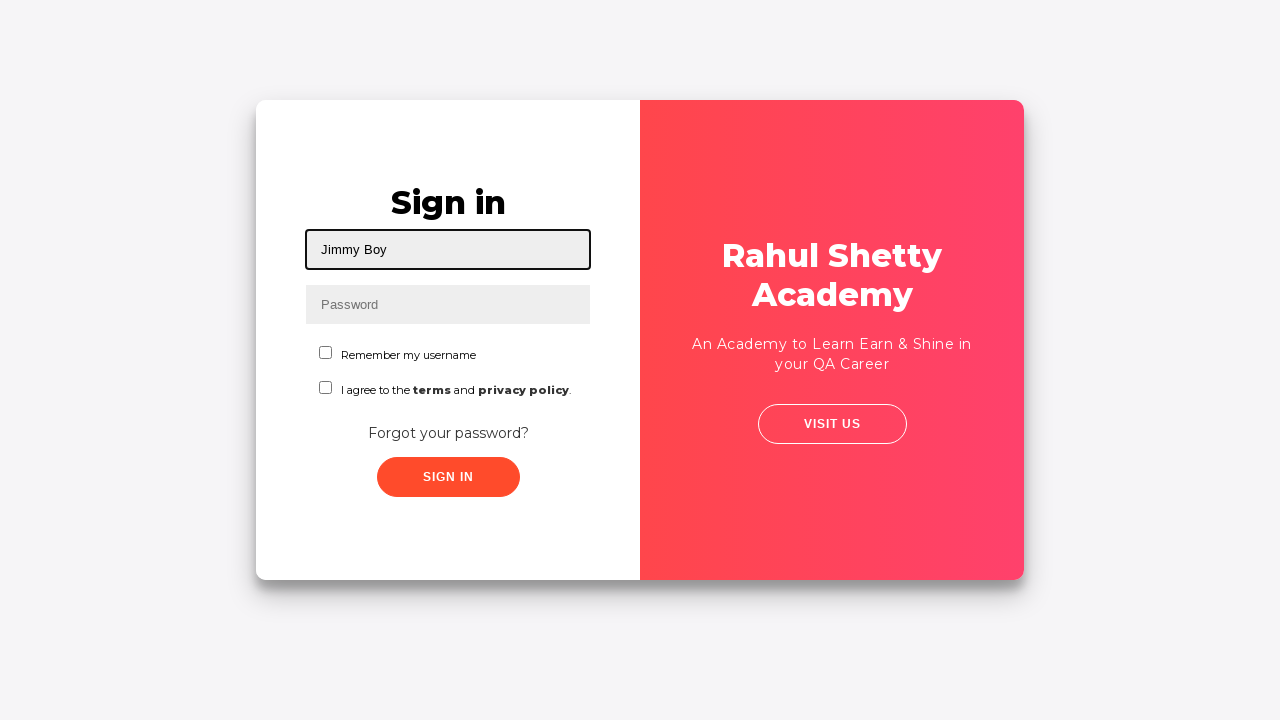

Filled password field with wrong password on input[name='inputPassword']
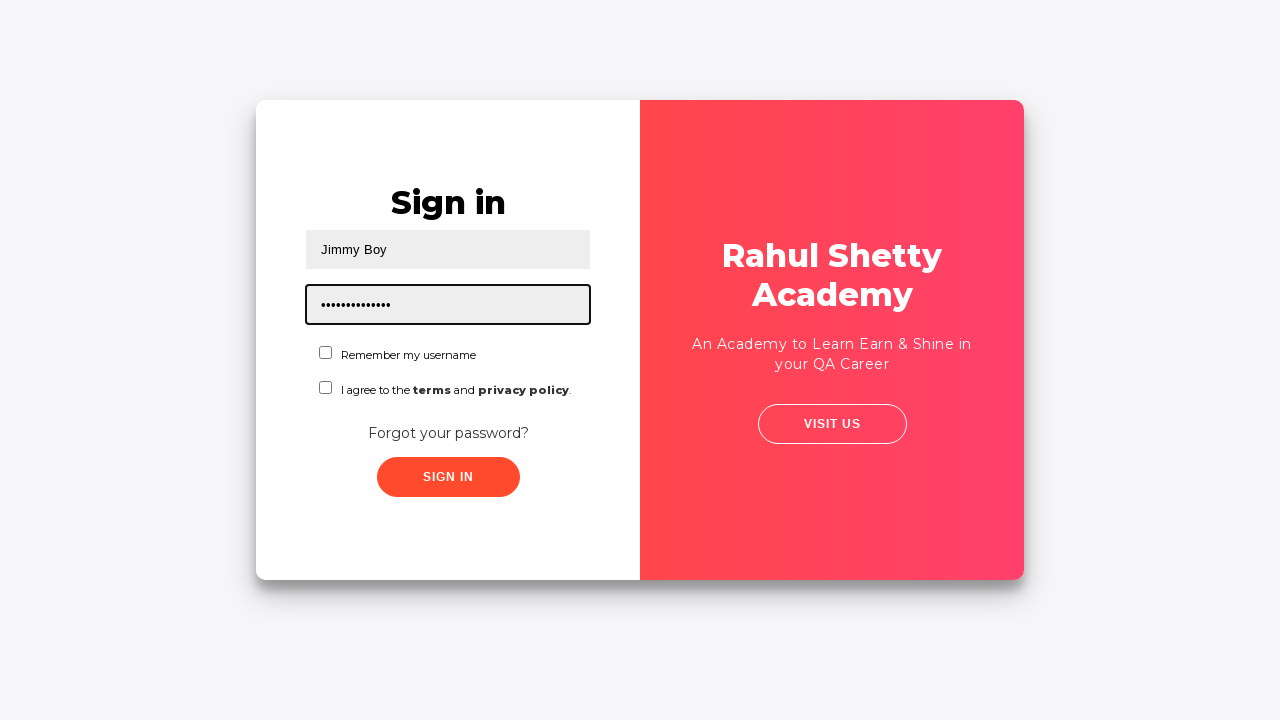

Clicked sign in button at (448, 477) on .signInBtn
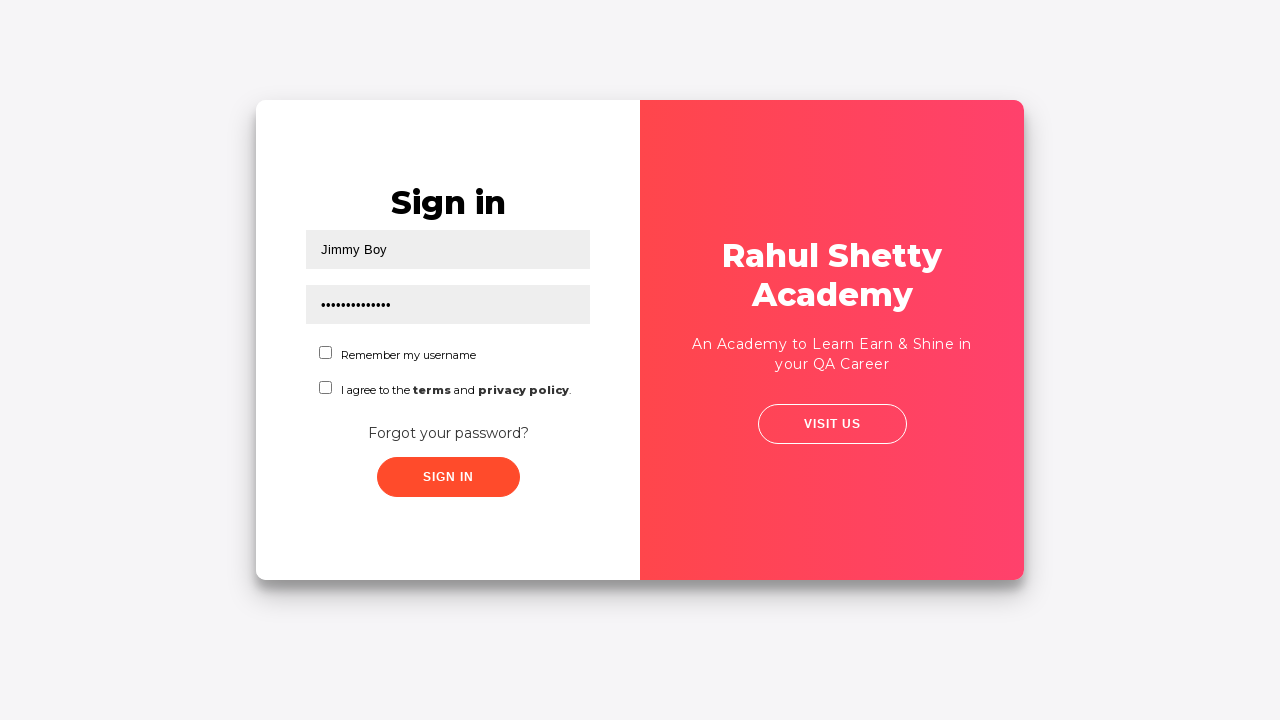

Error message appeared for wrong password
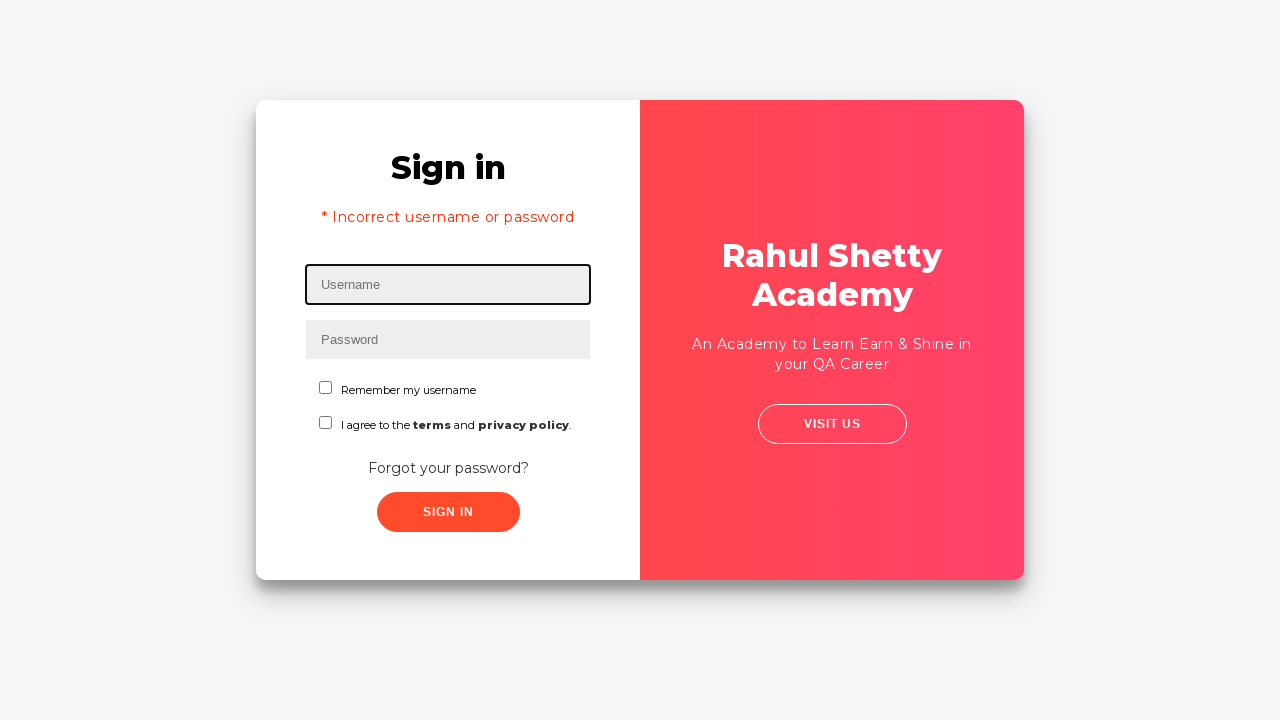

Clicked 'Forgot your password?' link at (448, 468) on text=Forgot your password?
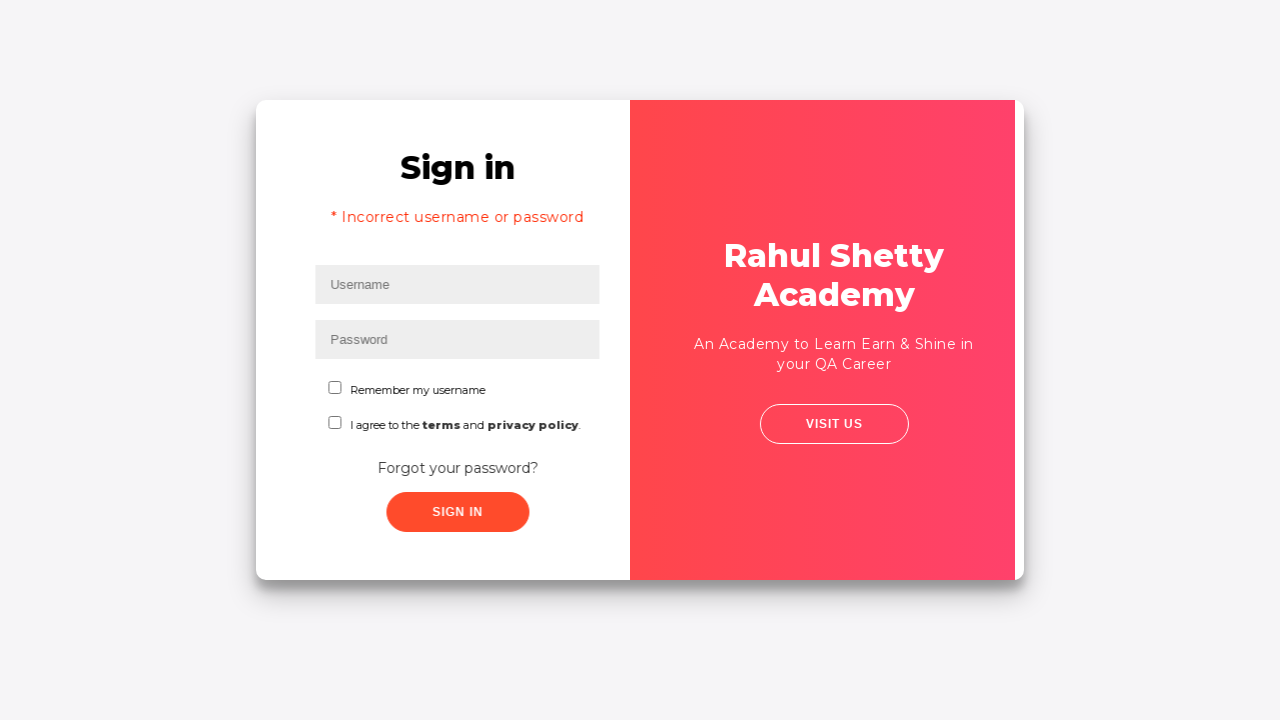

Filled name field with 'Jimmy' in password reset form on input[placeholder='Name']
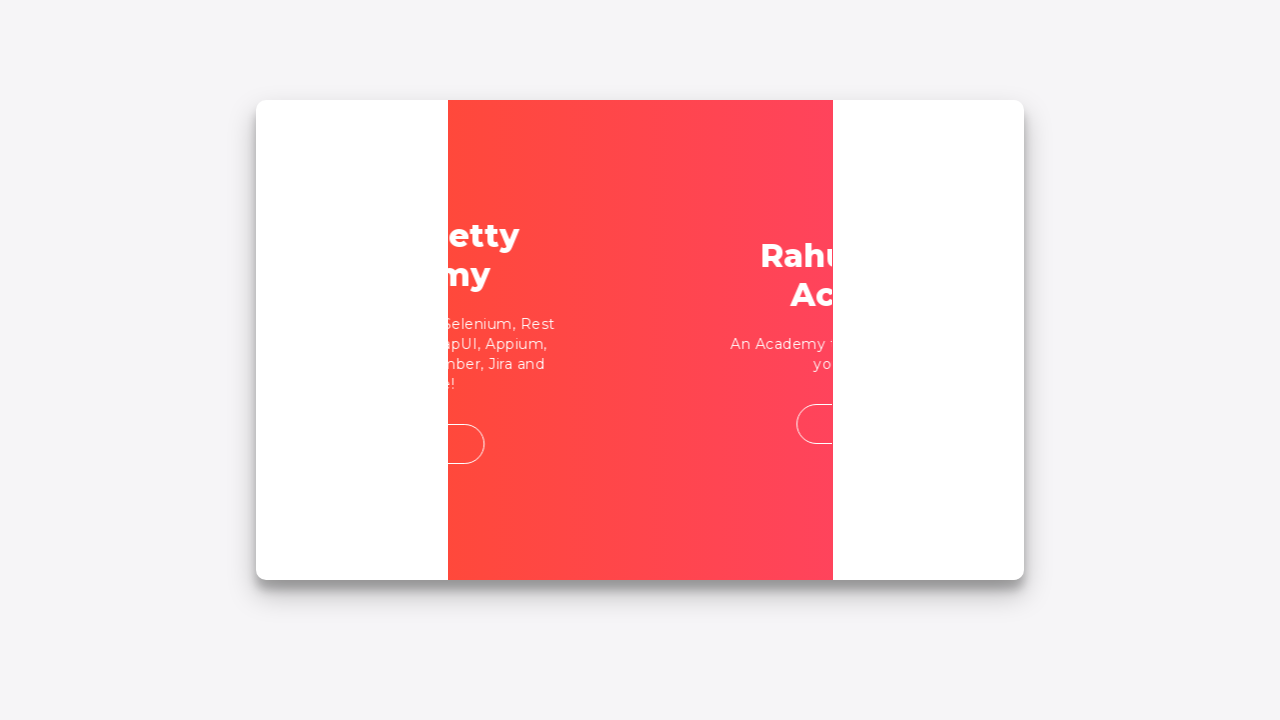

Filled email field in password reset form on input[placeholder='Email']
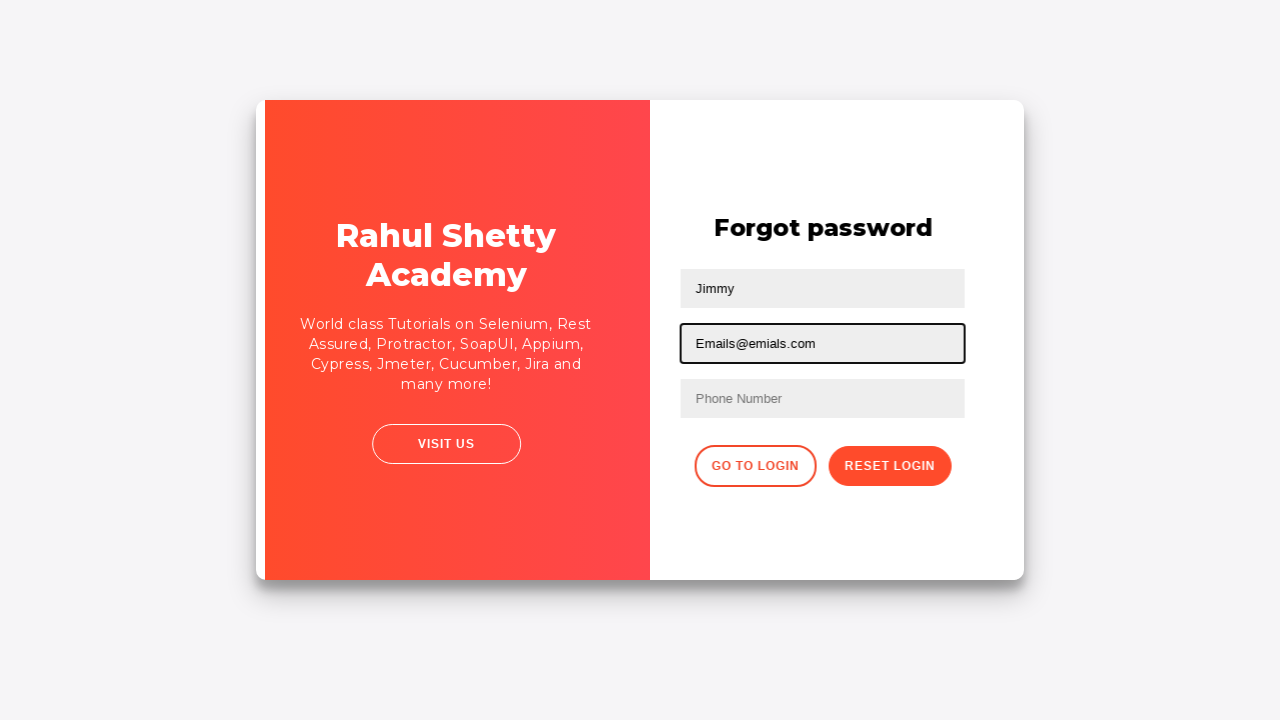

Filled phone number field with '007123' on //form/input[3]
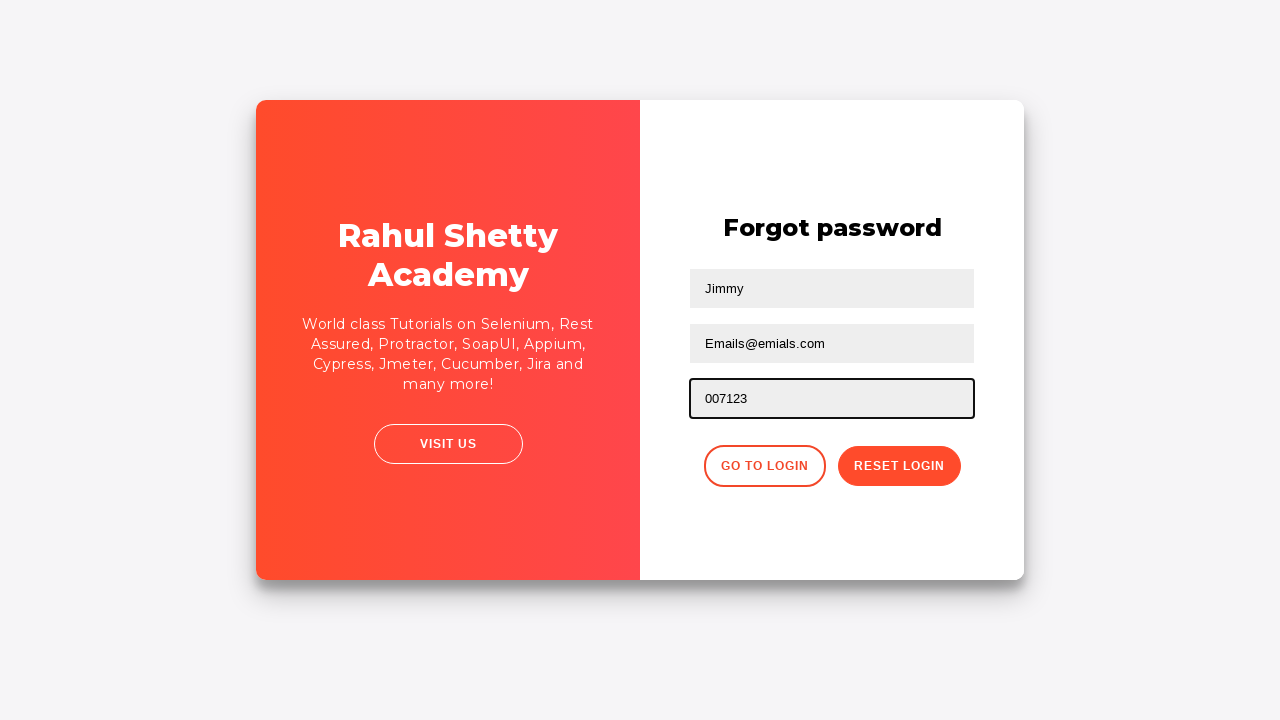

Reset password button became visible
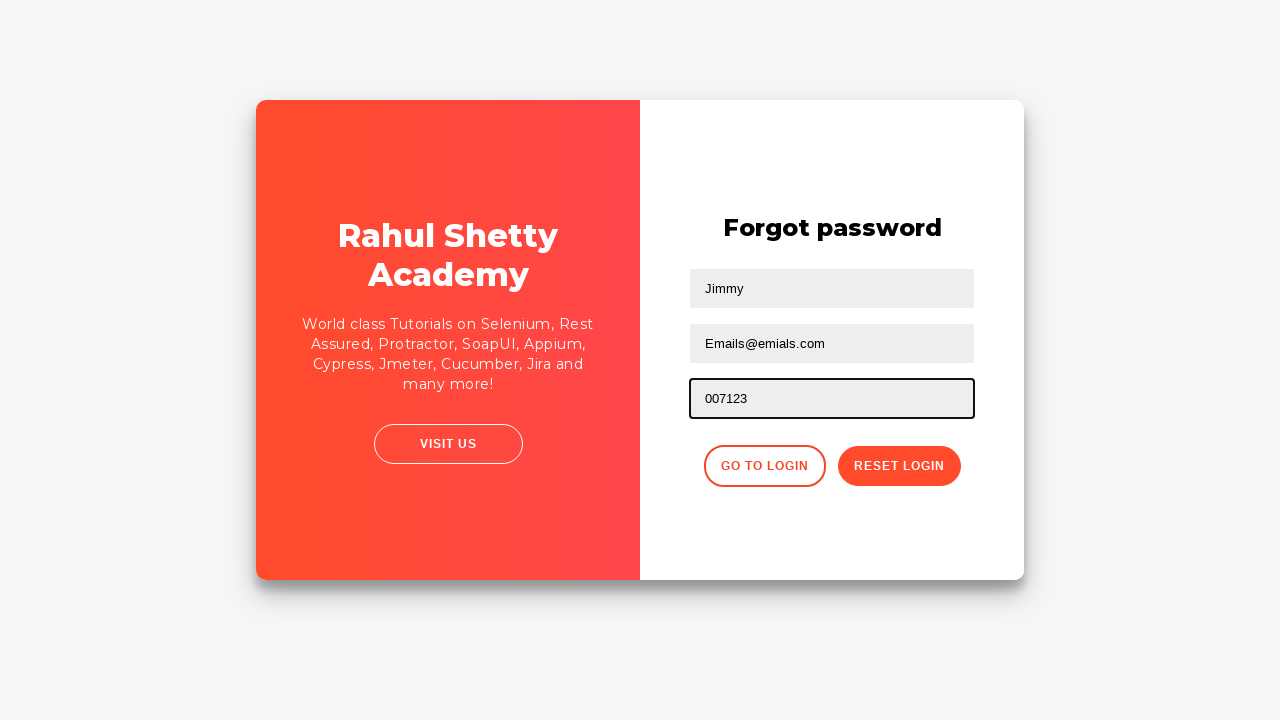

Clicked reset password button at (899, 466) on button.reset-pwd-btn
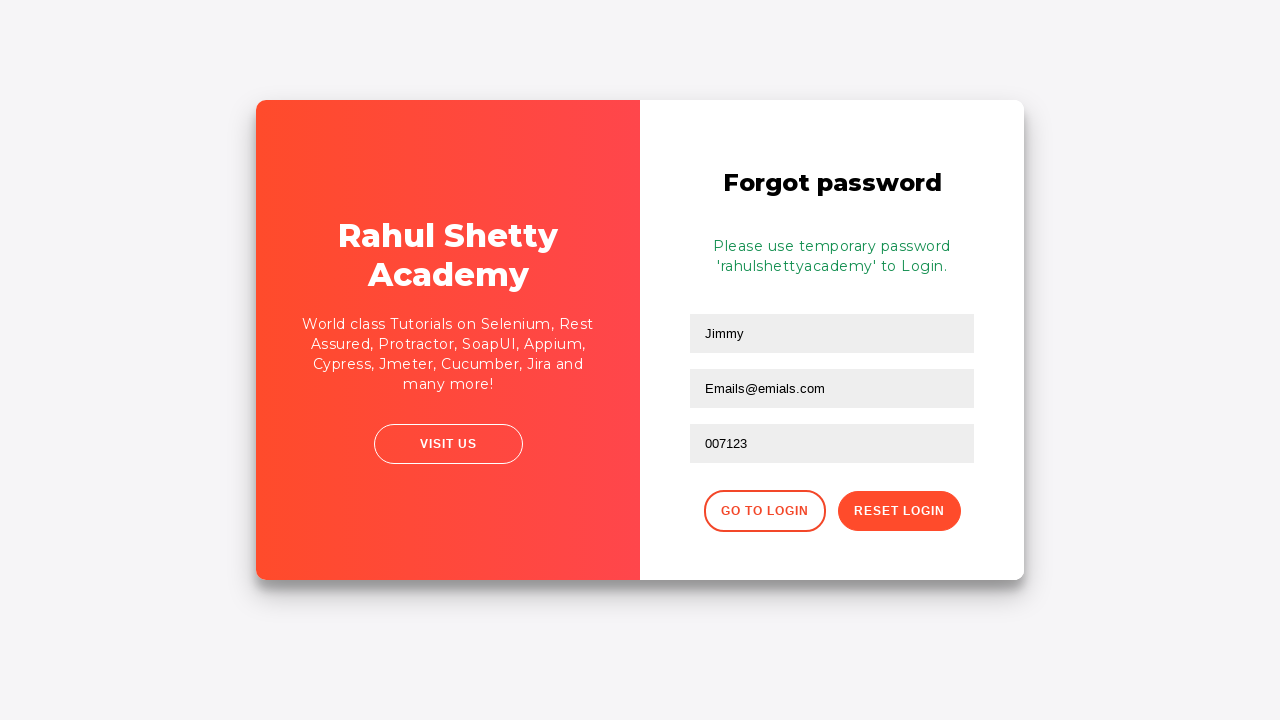

Retrieved success message with new password
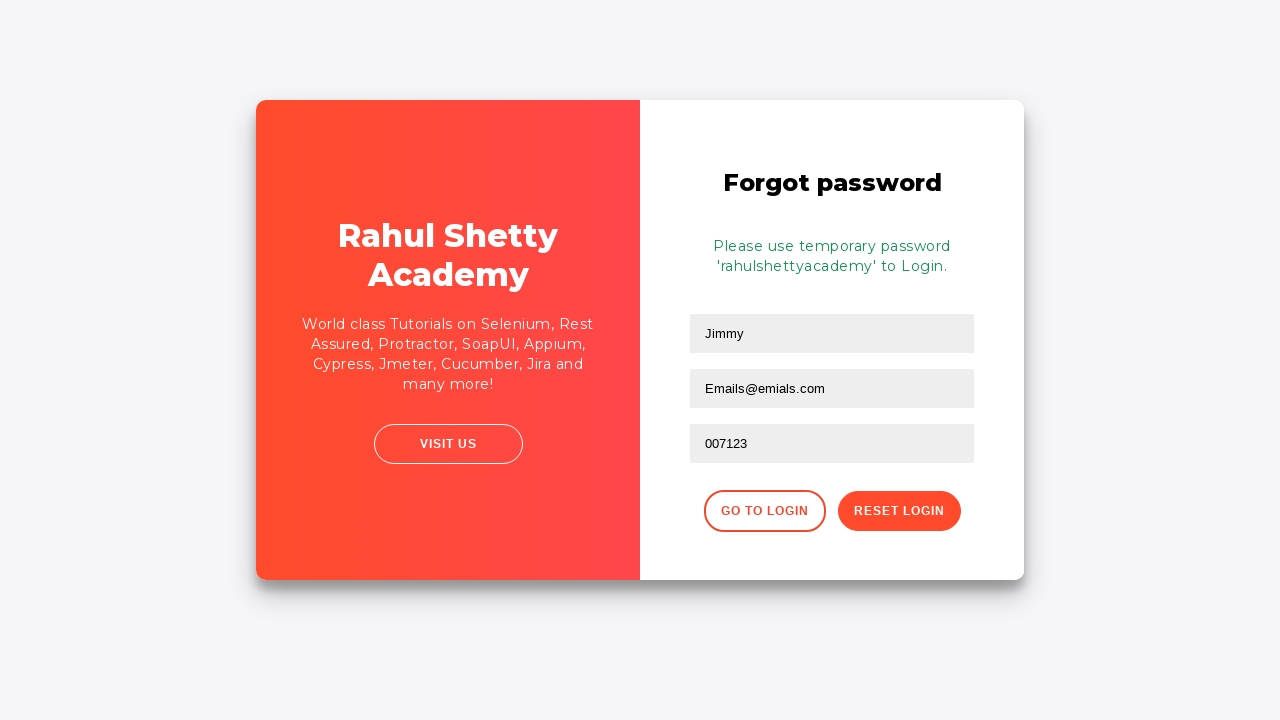

Extracted new password from message: 'rahulshettyacademy'
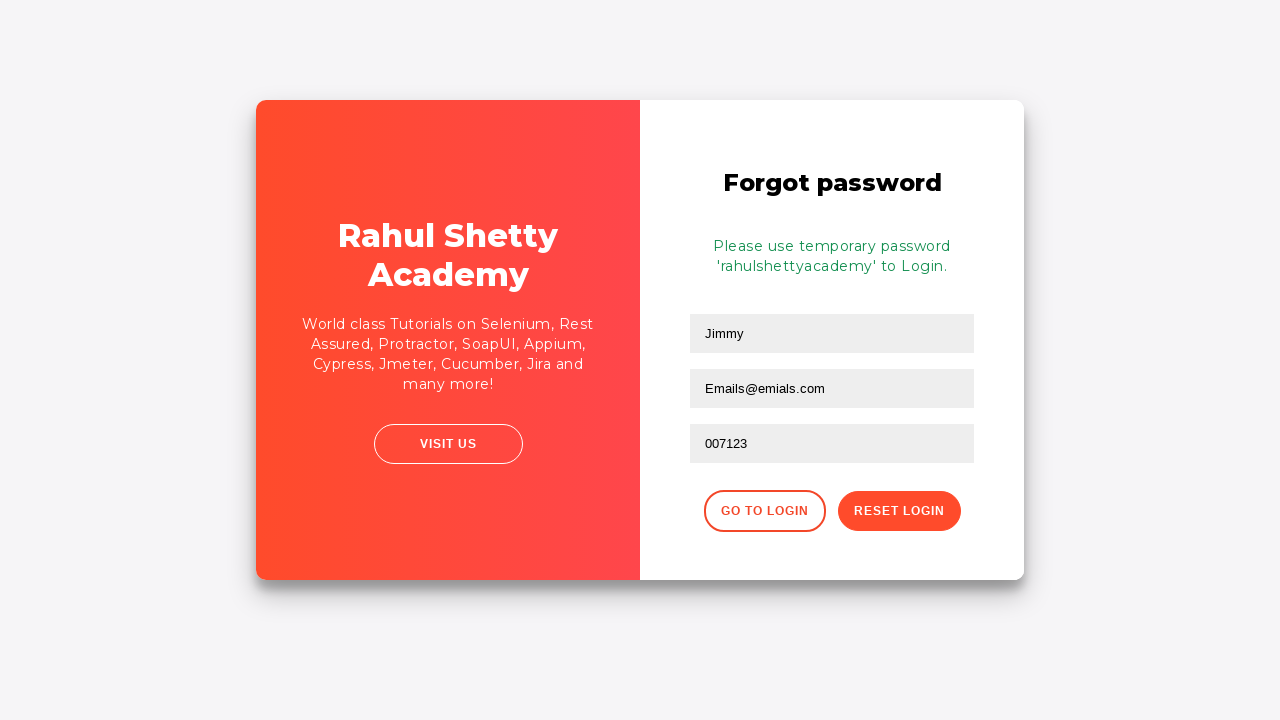

Clicked back to login button at (764, 511) on xpath=//div[contains(@class, 'pwd')]/button[1]
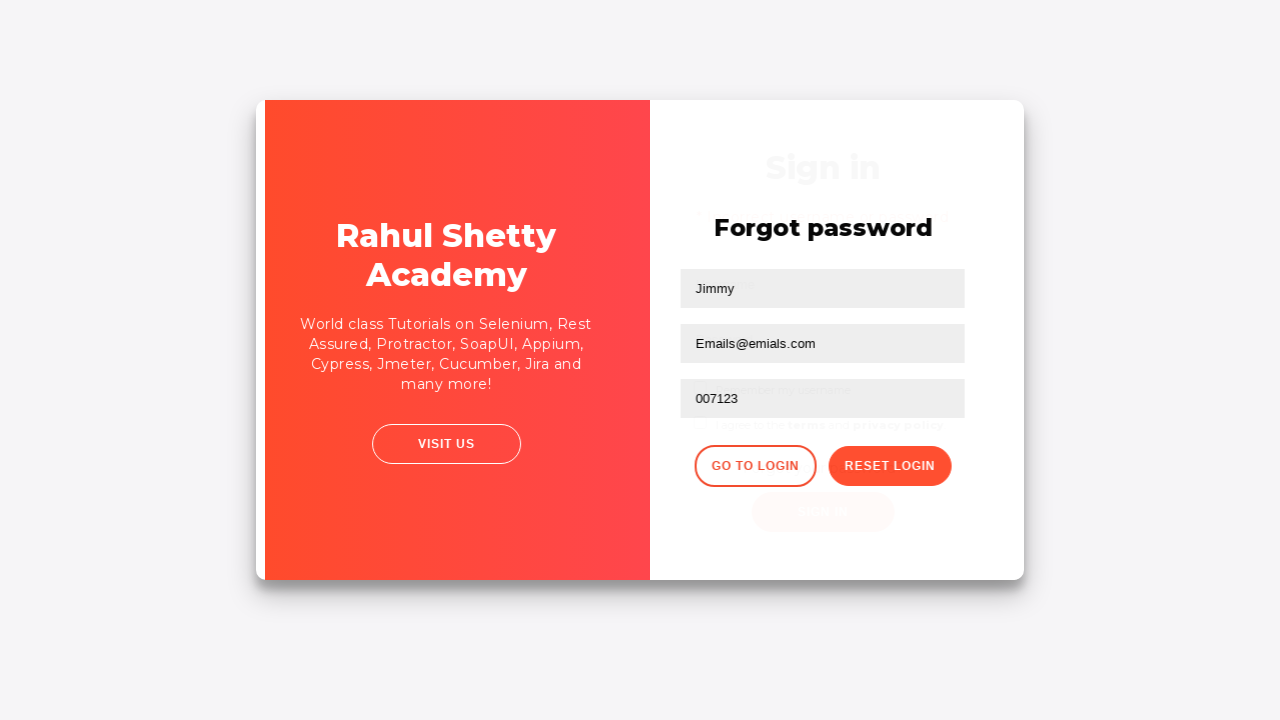

Filled username field with 'JimmyBoy' on input#inputUsername
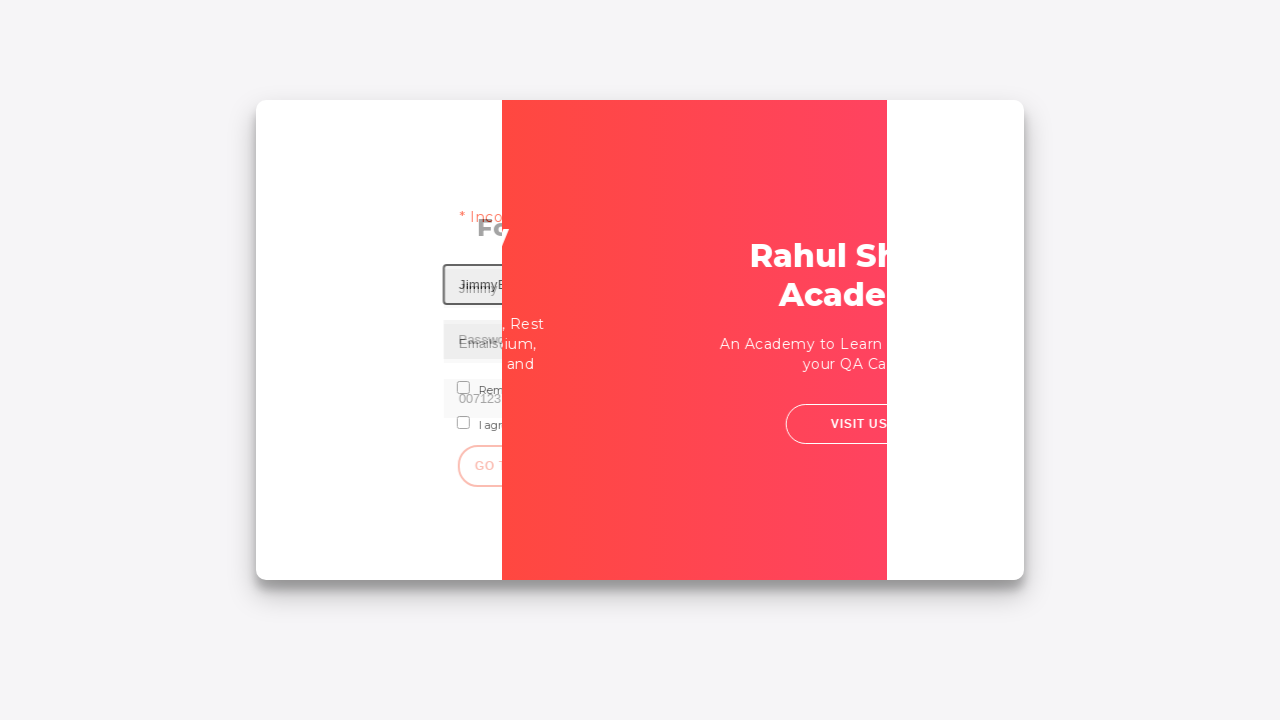

Filled password field with newly reset password on input[type*='pass']
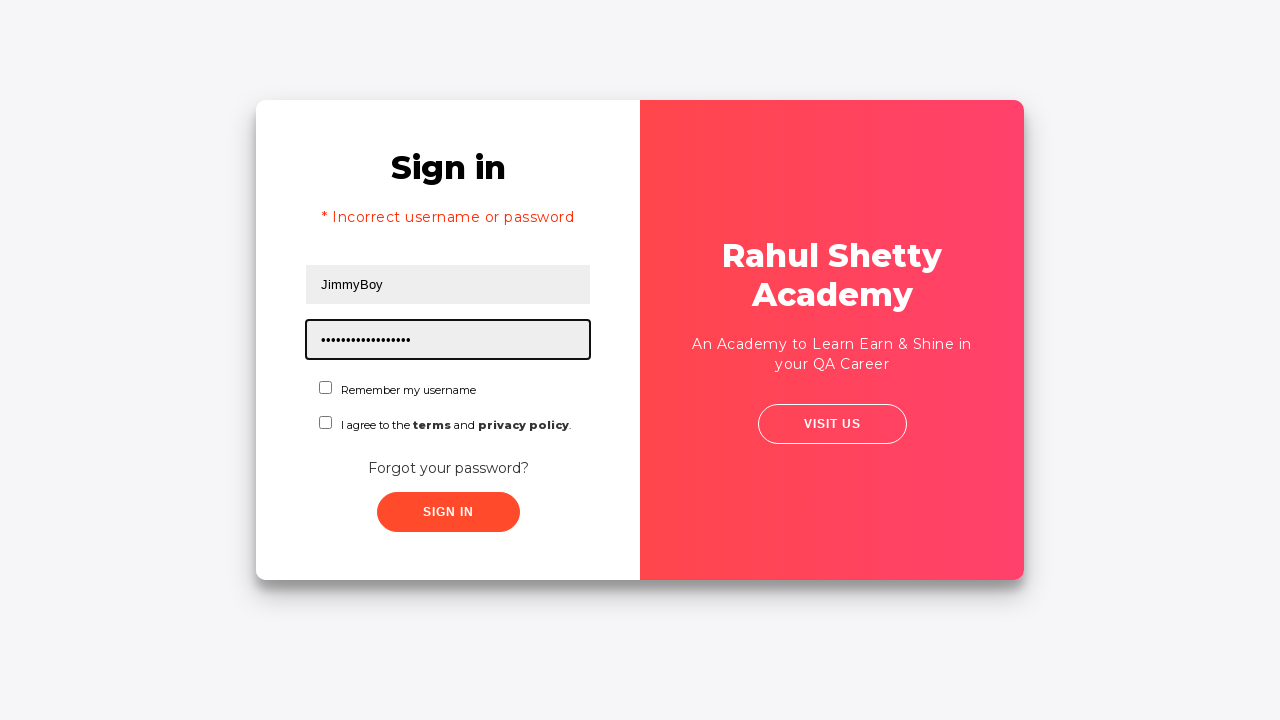

First acceptance checkbox became visible
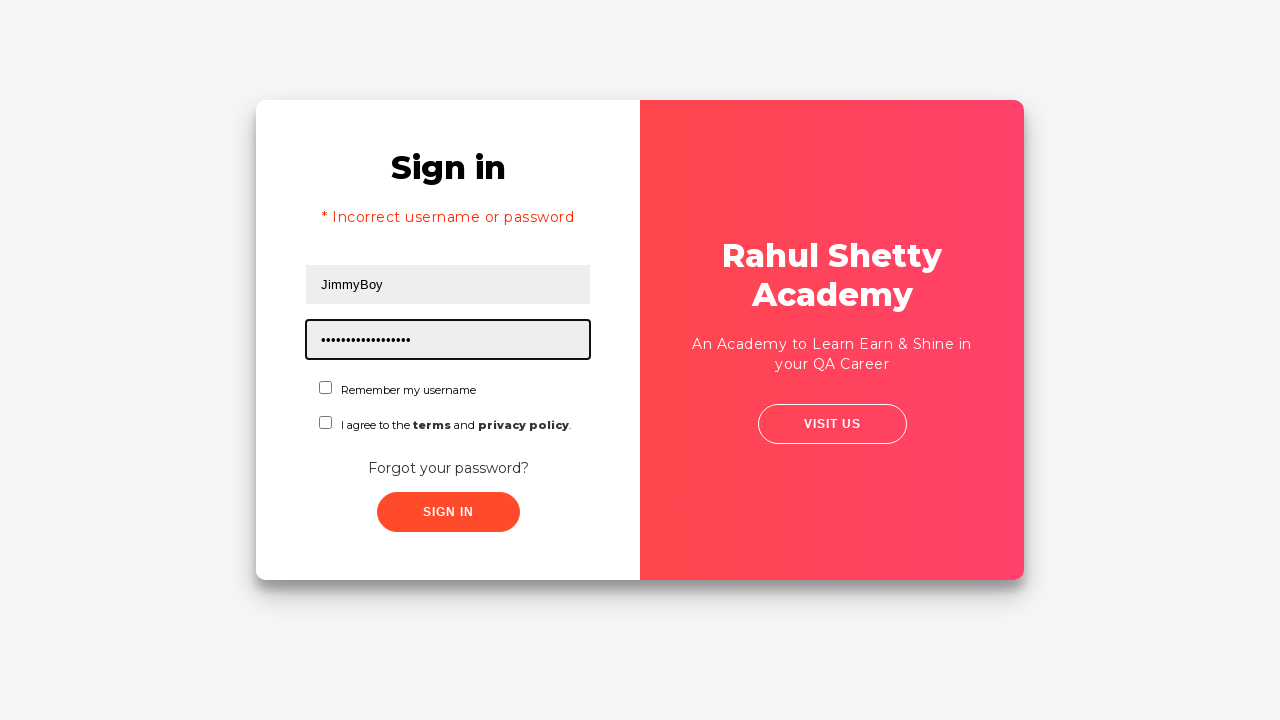

Checked first acceptance checkbox at (326, 388) on input#chkboxOne
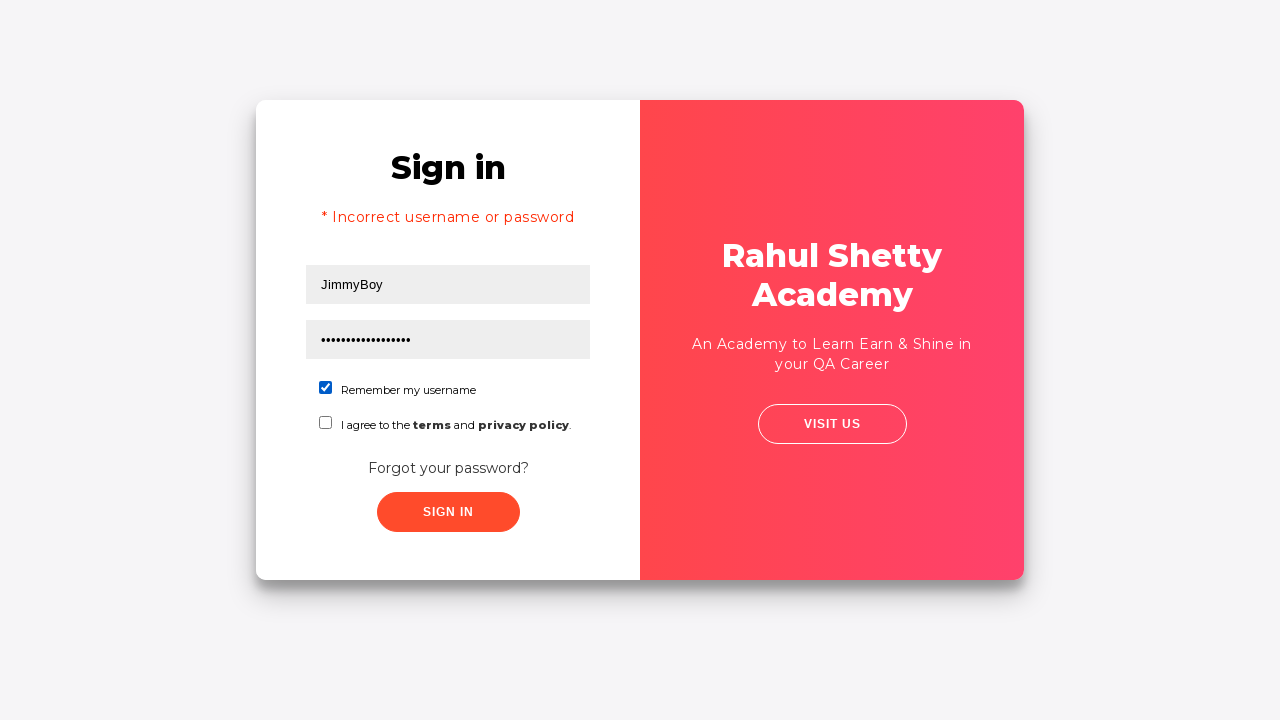

Checked second acceptance checkbox at (326, 422) on input#chkboxTwo
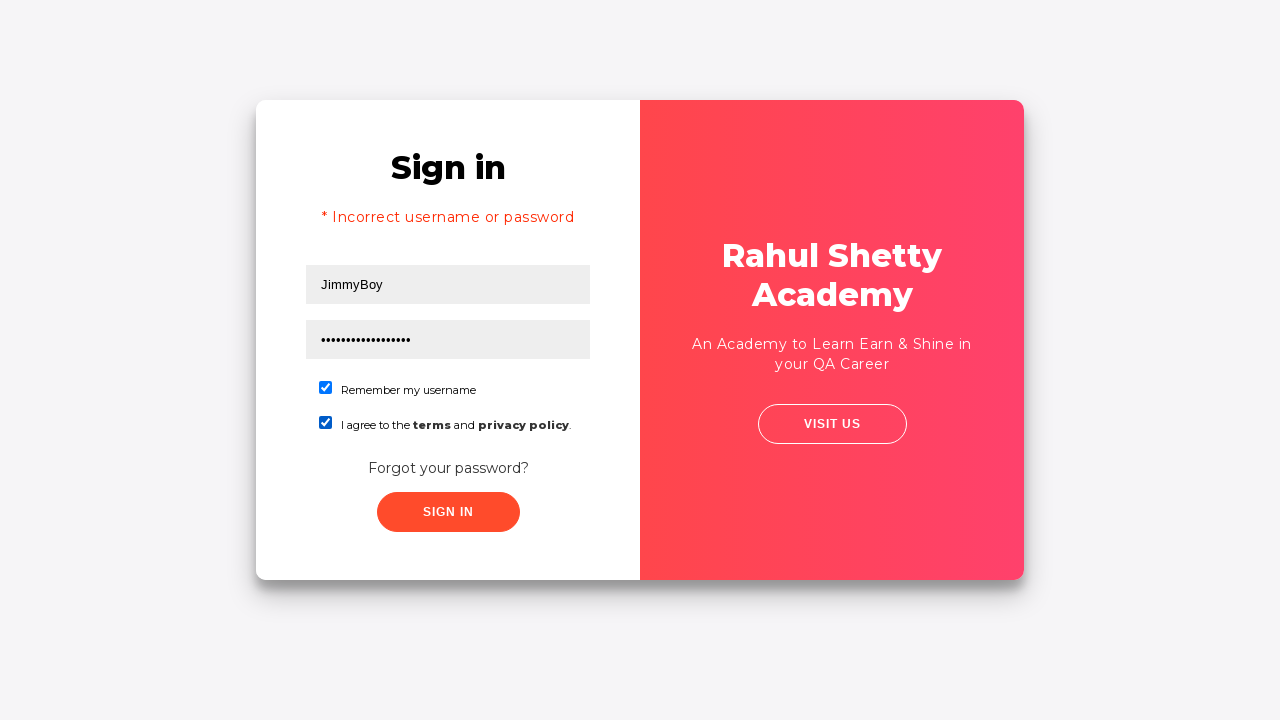

Clicked submit button to complete login at (448, 512) on xpath=//button[contains(@class, 'submit')]
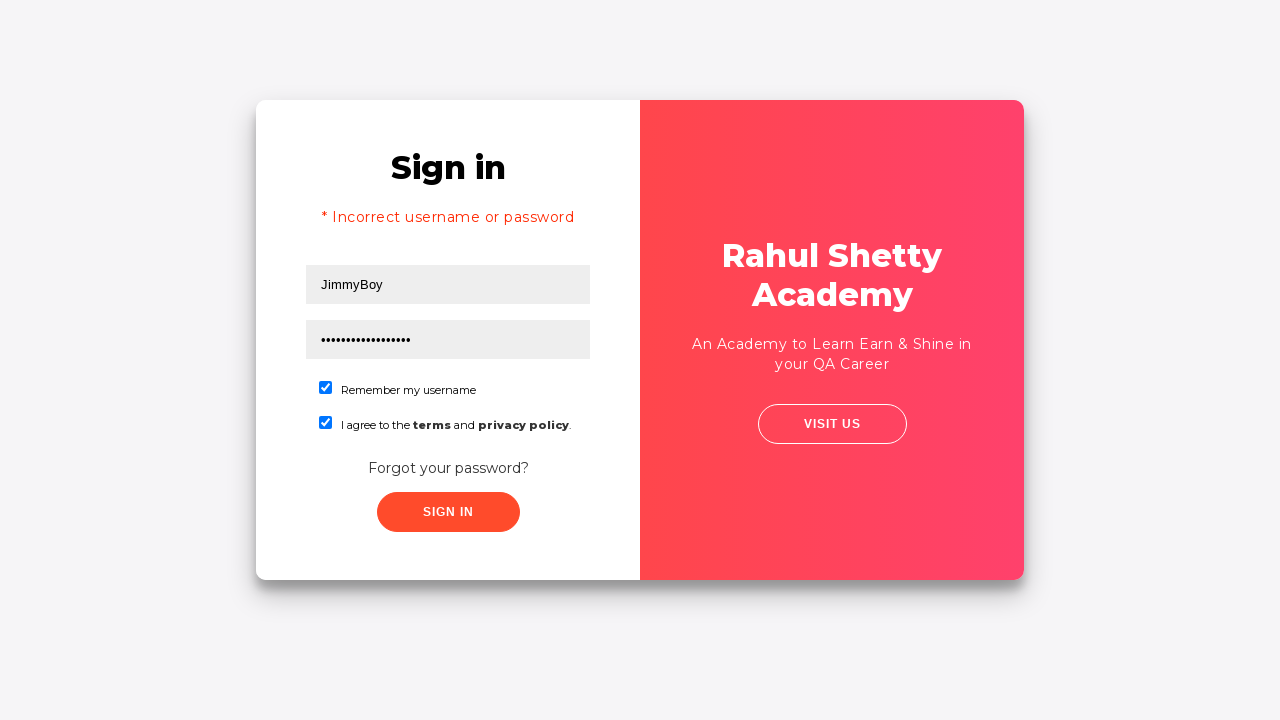

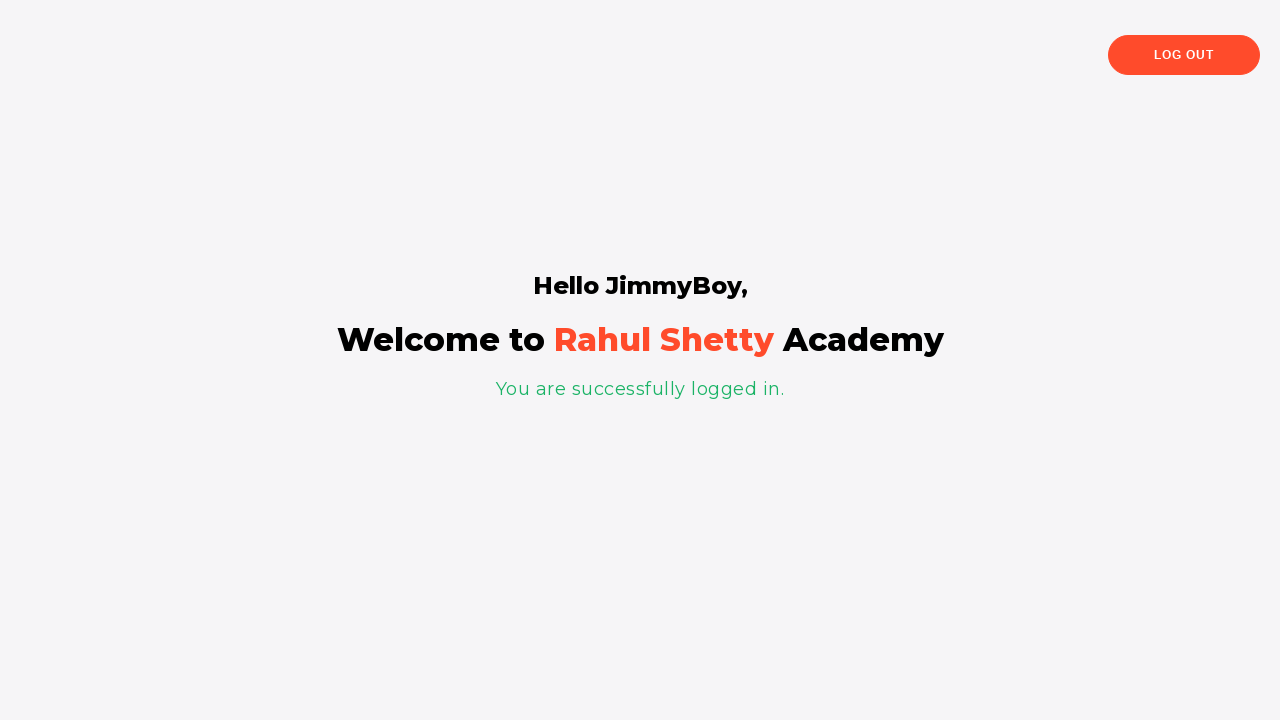